Tests different ways of entering text into form fields using standard input, JavaScript executor with getElementById, and JavaScript executor with arguments

Starting URL: https://demoqa.com/text-box

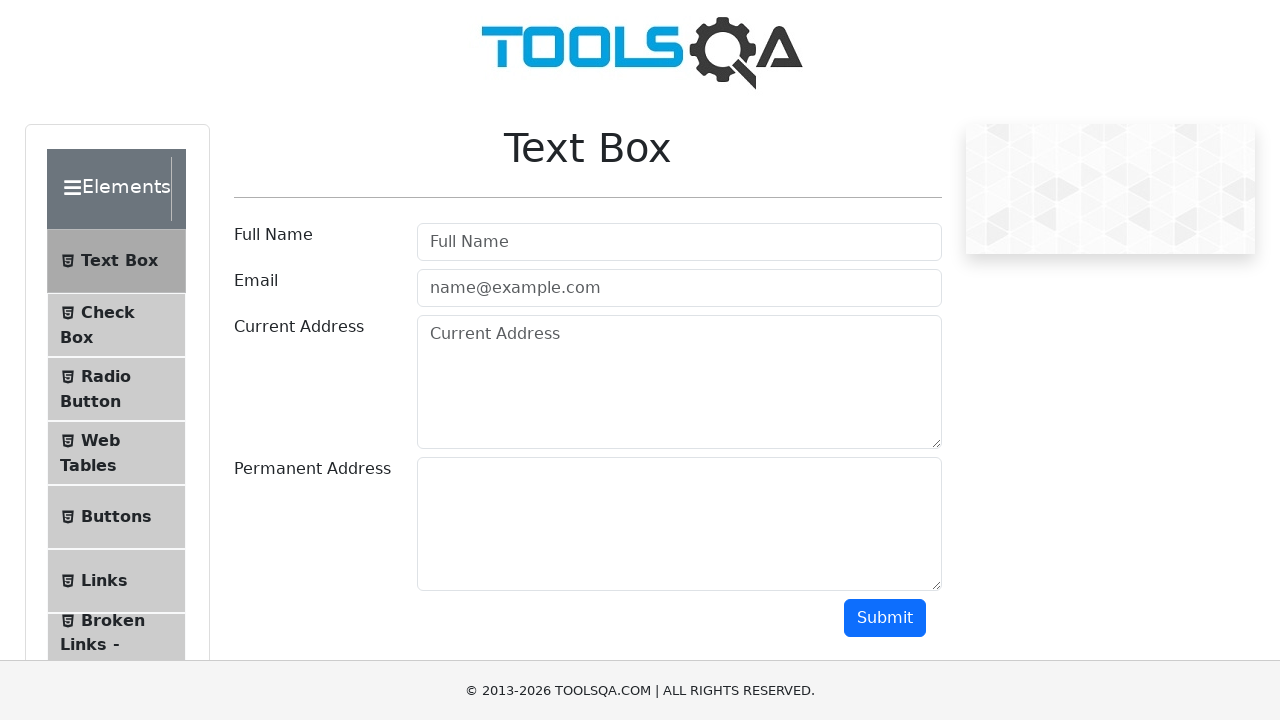

Filled userName field with 'Mawaddah' using standard input on #userName
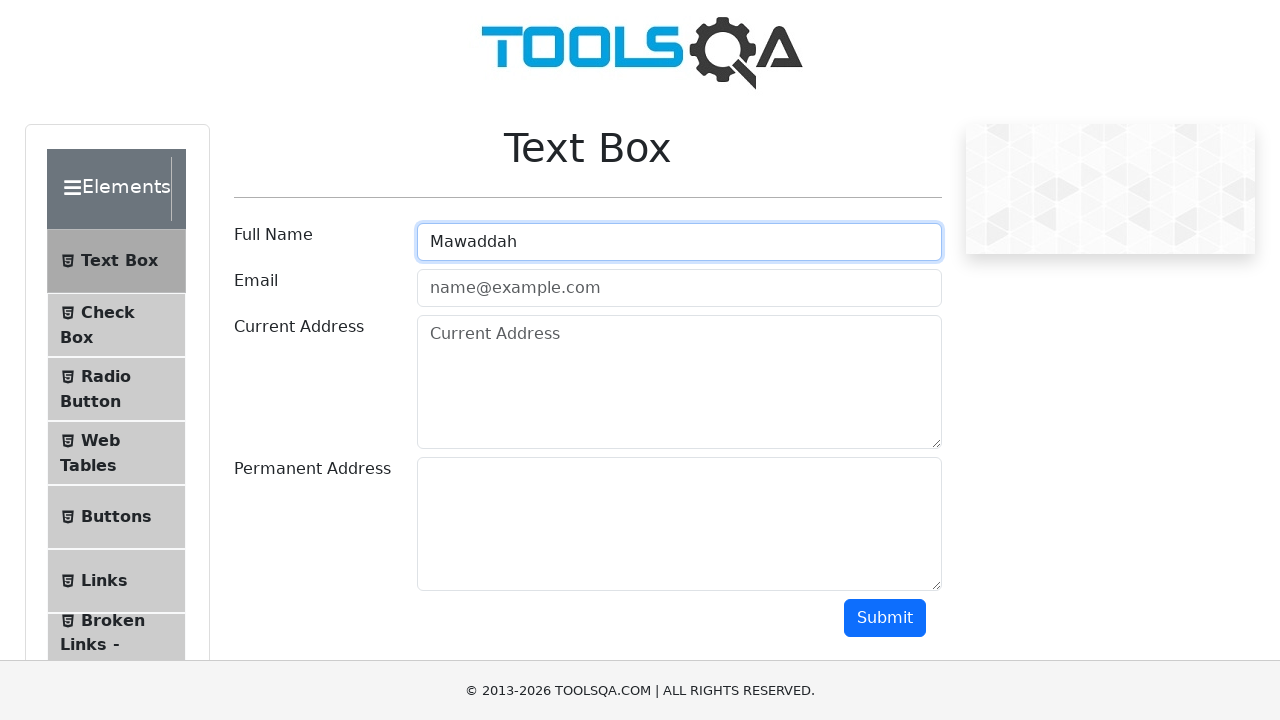

Set userEmail field to 'MawaddahHanbali@text.com' using JavaScript getElementById
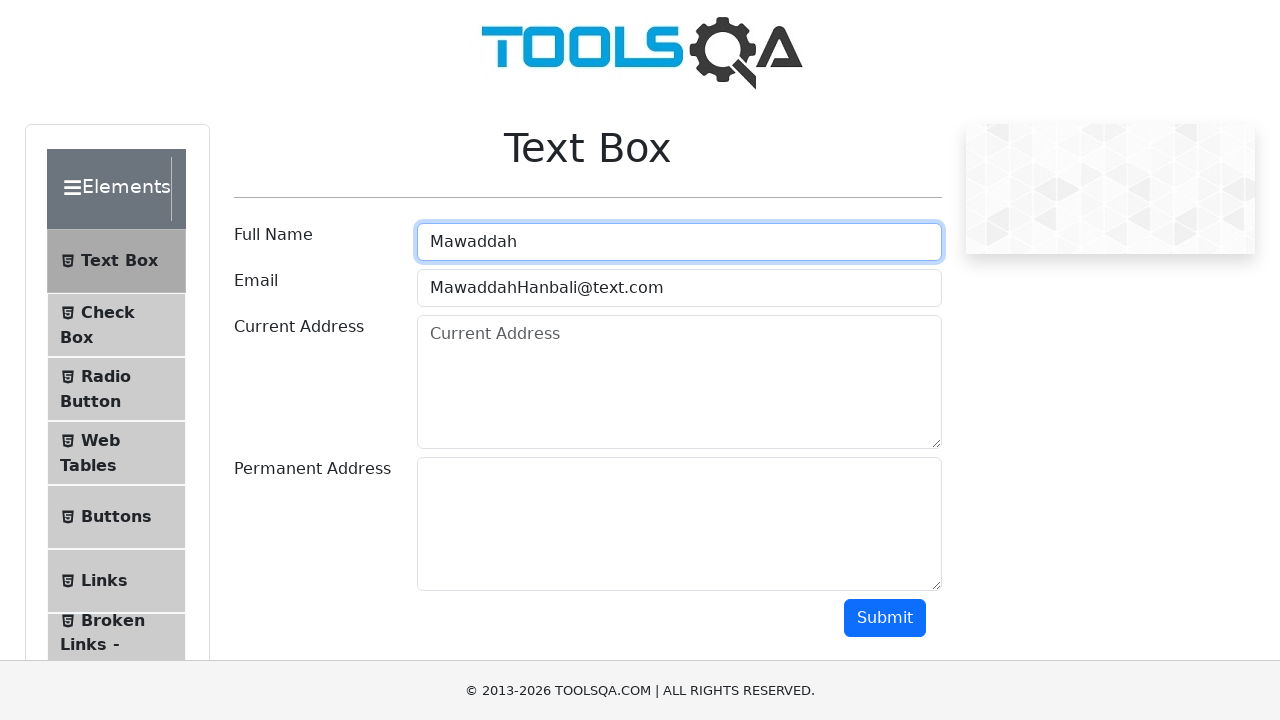

Set currentAddress field to 'Hello Best Tester' using JavaScript with element reference
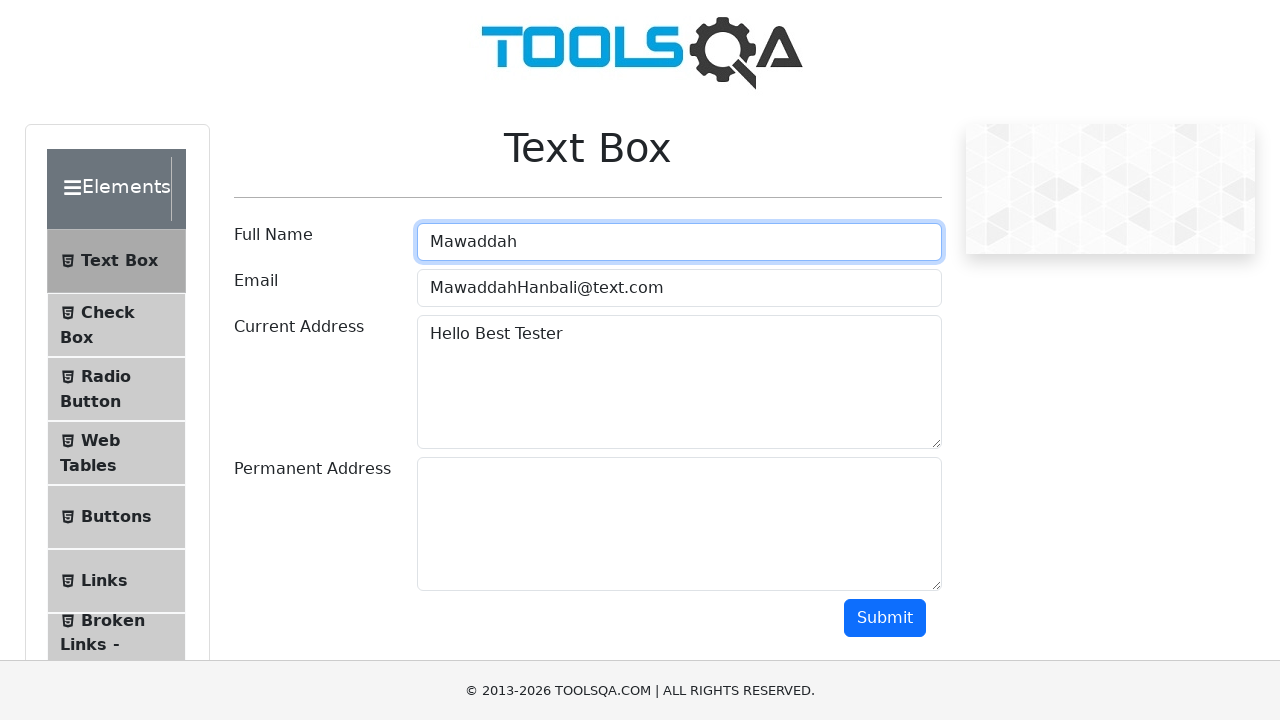

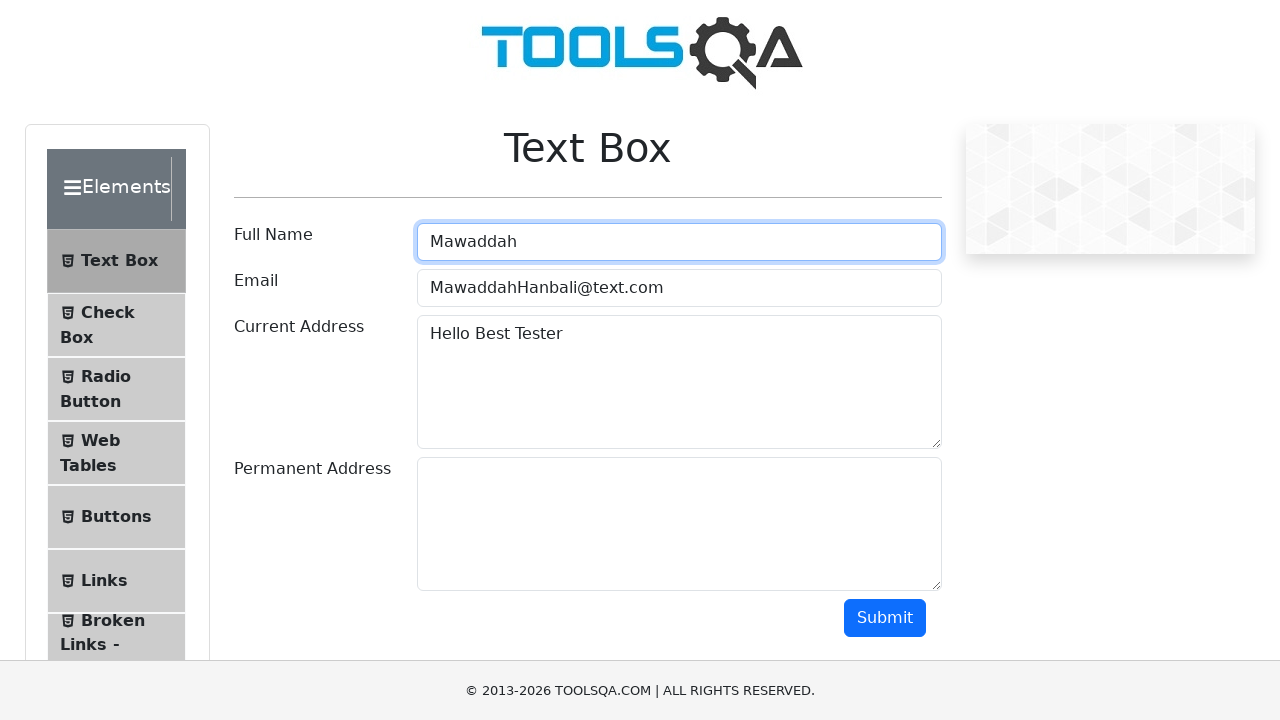